Tests drag-and-drop functionality on jQuery UI demo page by dragging an element and dropping it onto a target within an iframe

Starting URL: https://jqueryui.com/droppable/

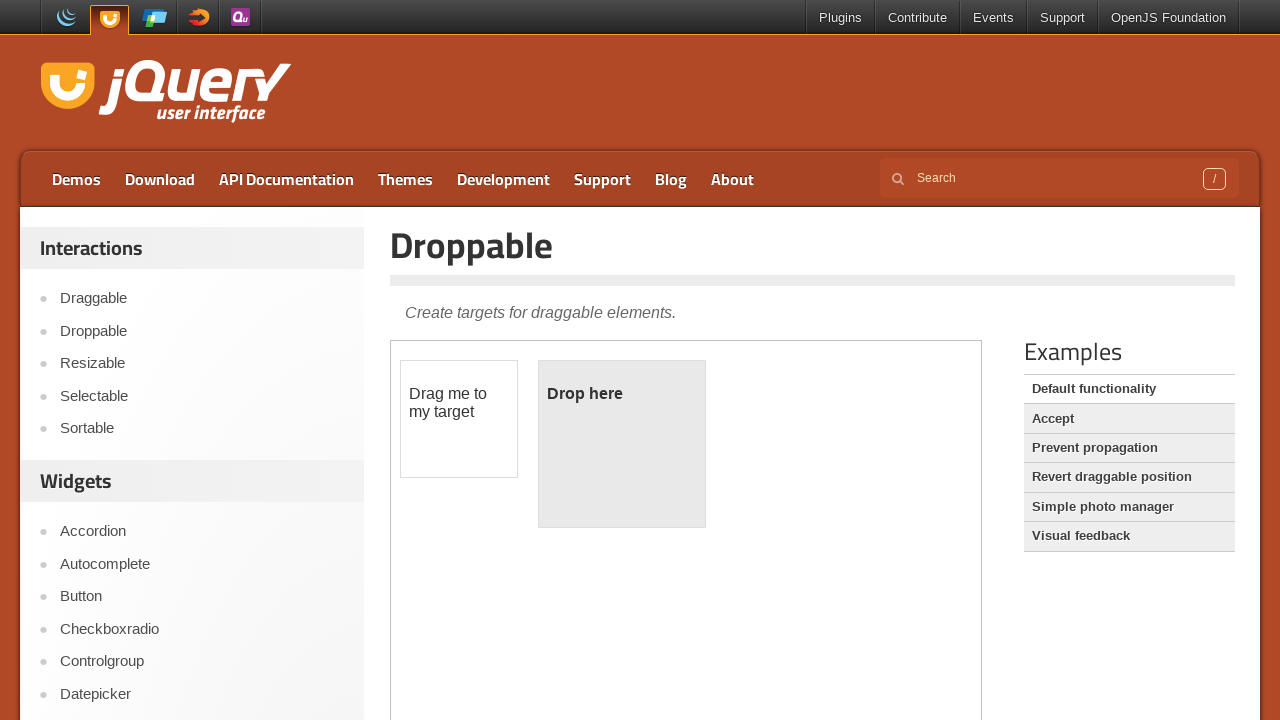

Located the first iframe containing the drag-and-drop demo
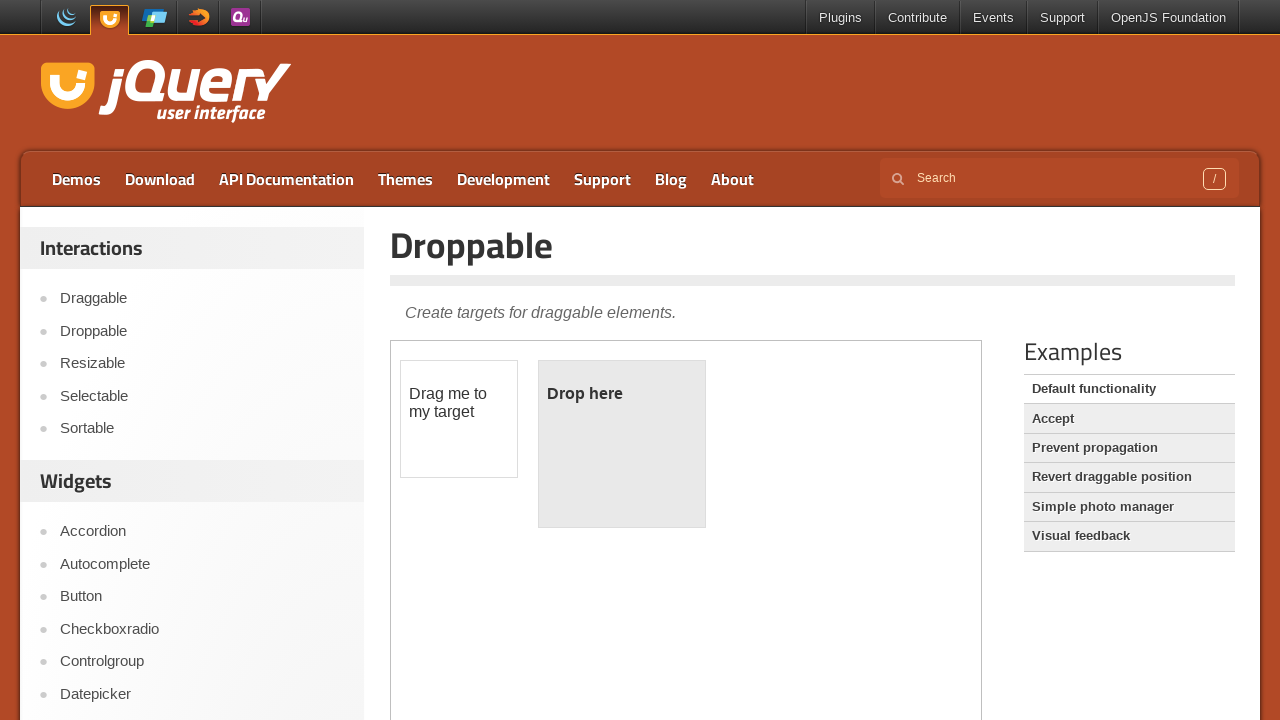

Located the draggable element with id 'draggable'
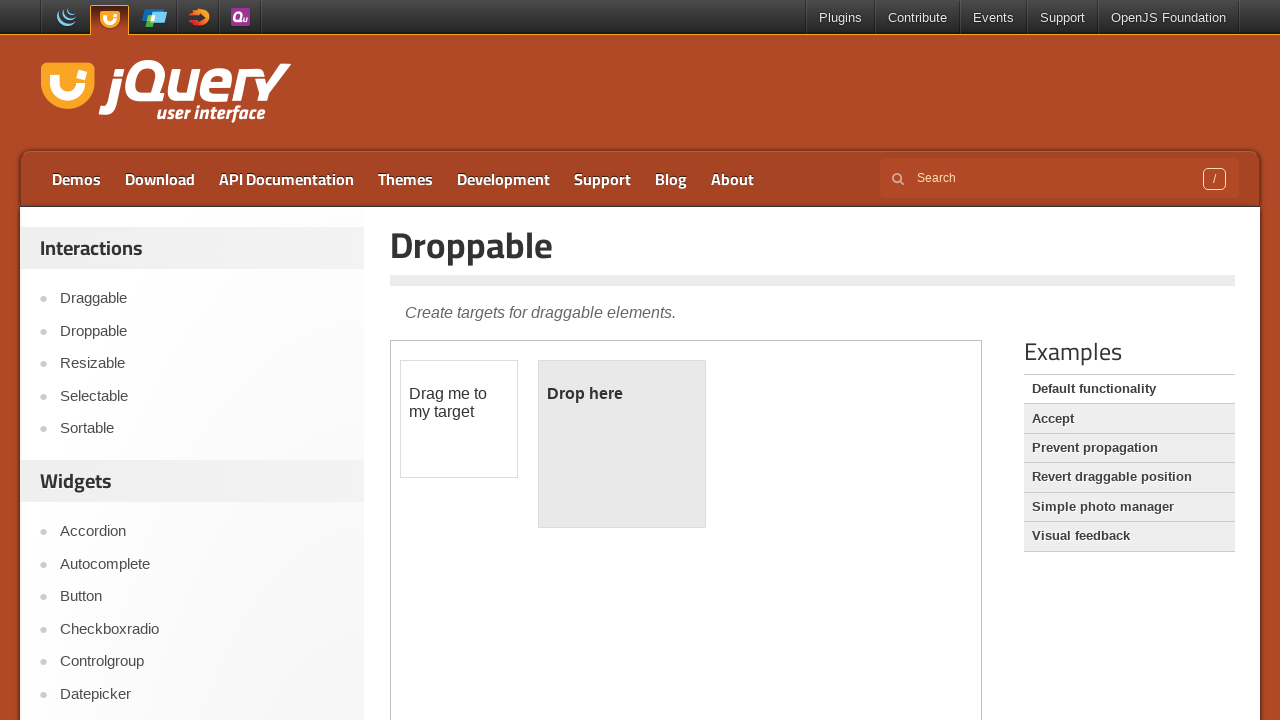

Located the droppable target element with id 'droppable'
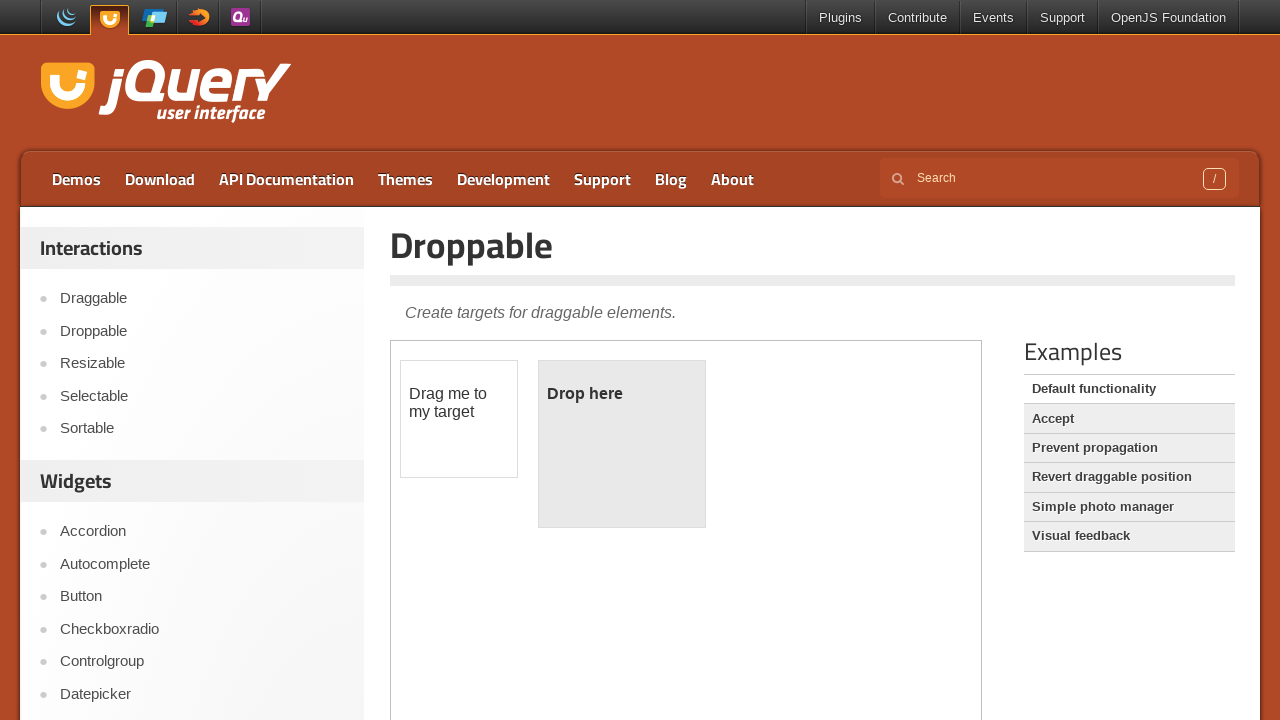

Dragged the draggable element and dropped it onto the droppable target at (622, 444)
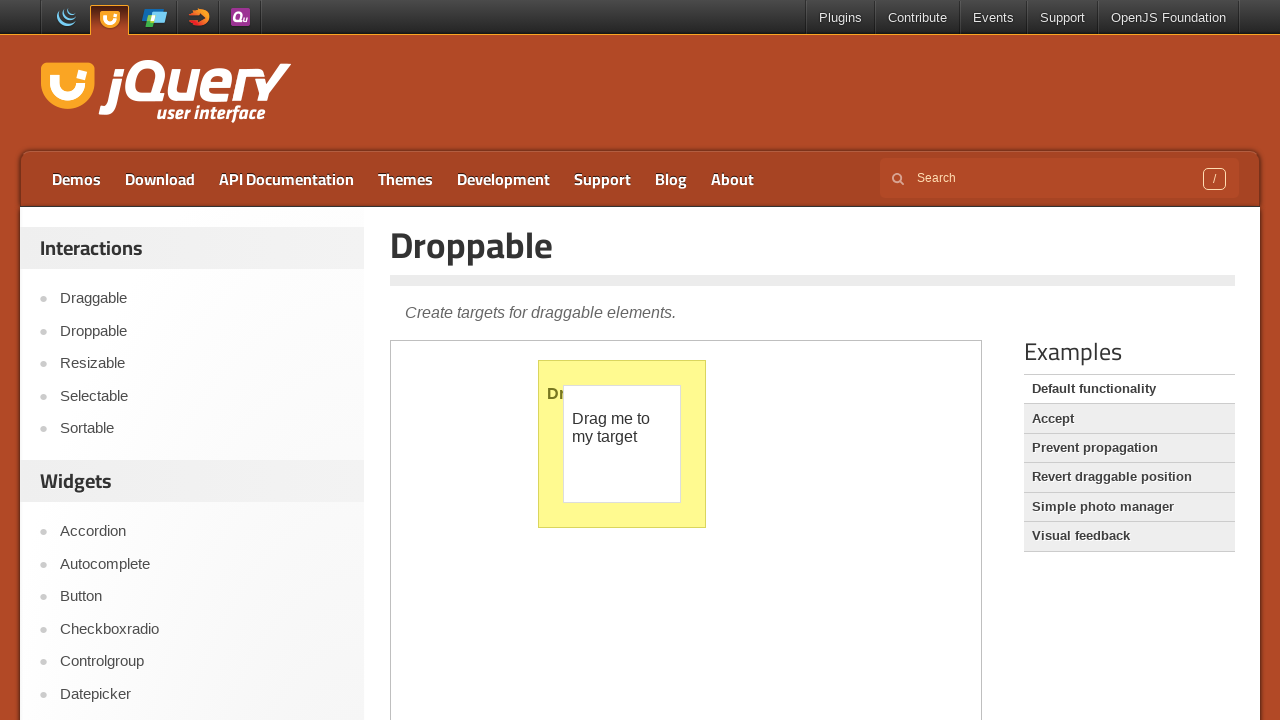

Waited 500ms for drag-and-drop action to complete
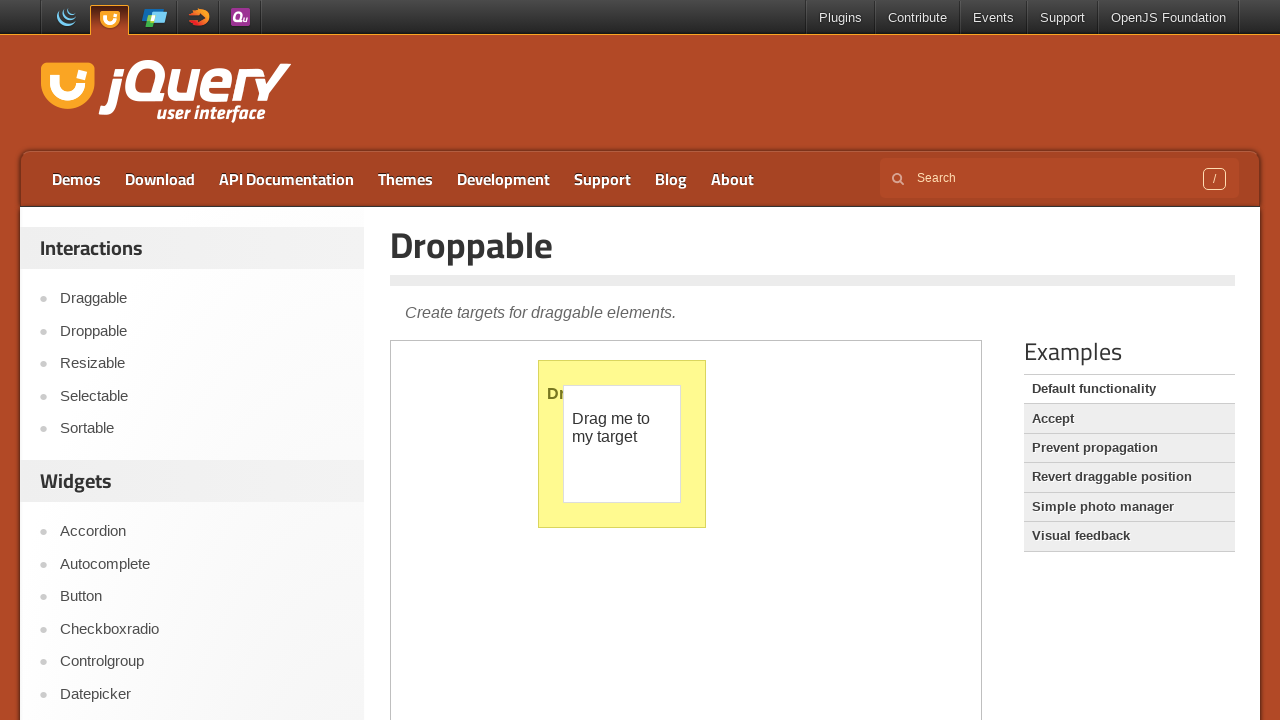

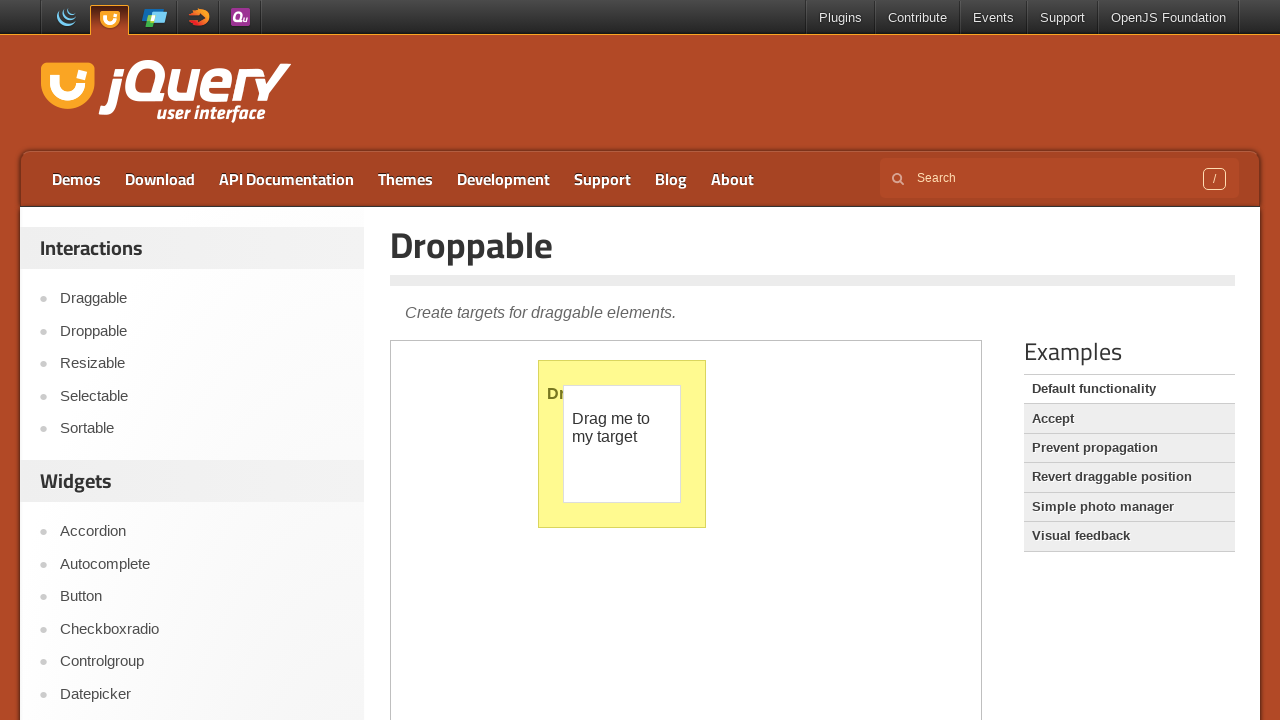